Tests radio button functionality by finding and clicking the "Yes" radio button option on a demo QA page

Starting URL: https://demoqa.com/radio-button

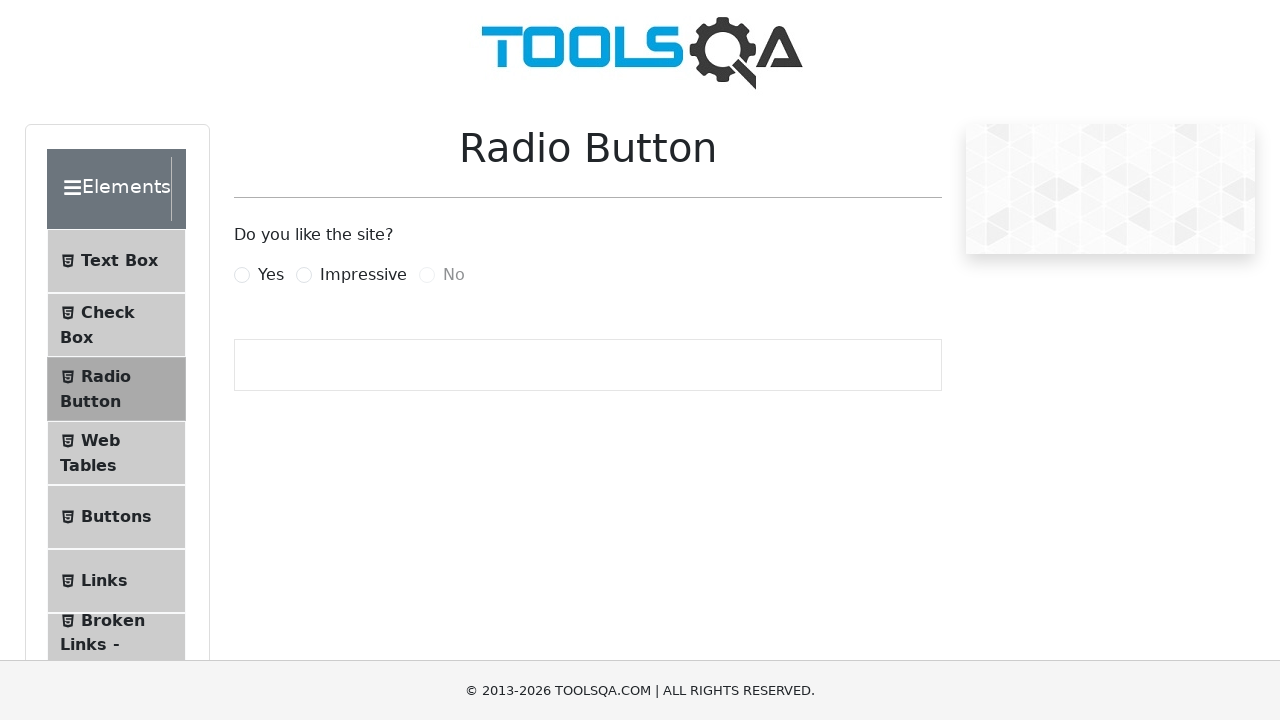

Navigated to DemoQA radio button page
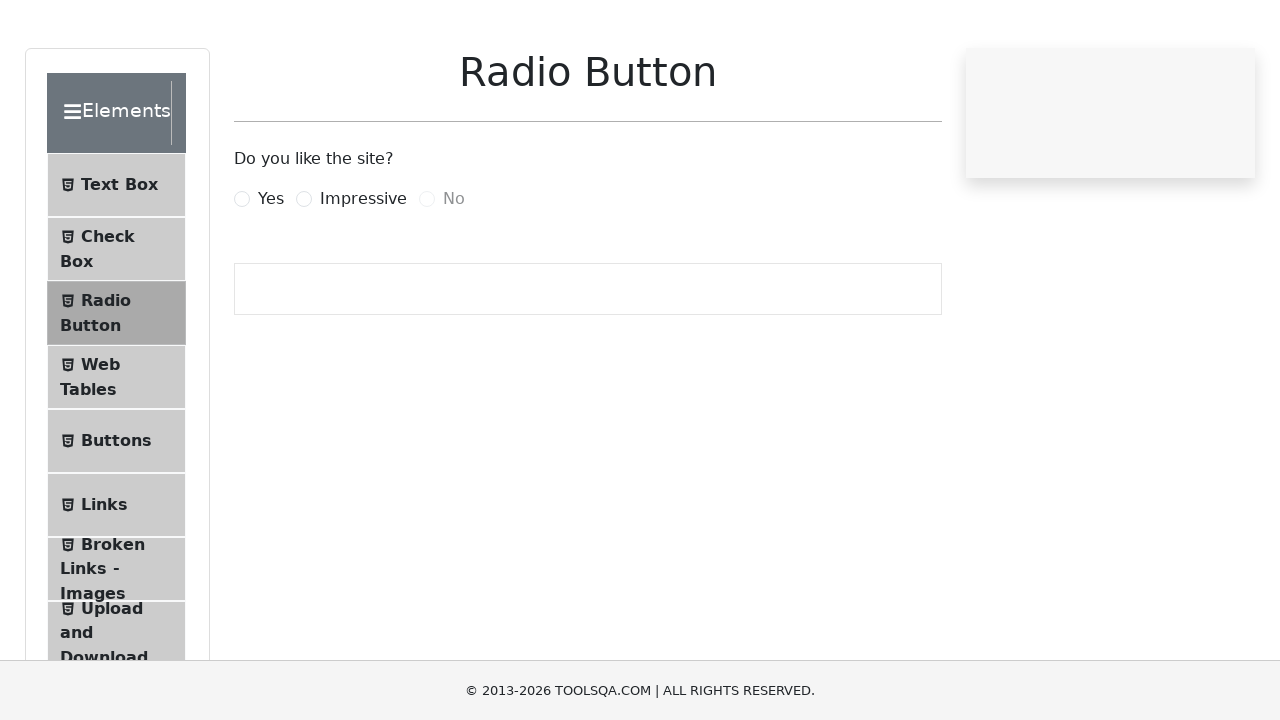

Clicked the 'Yes' radio button option at (271, 275) on label:has-text('Yes')
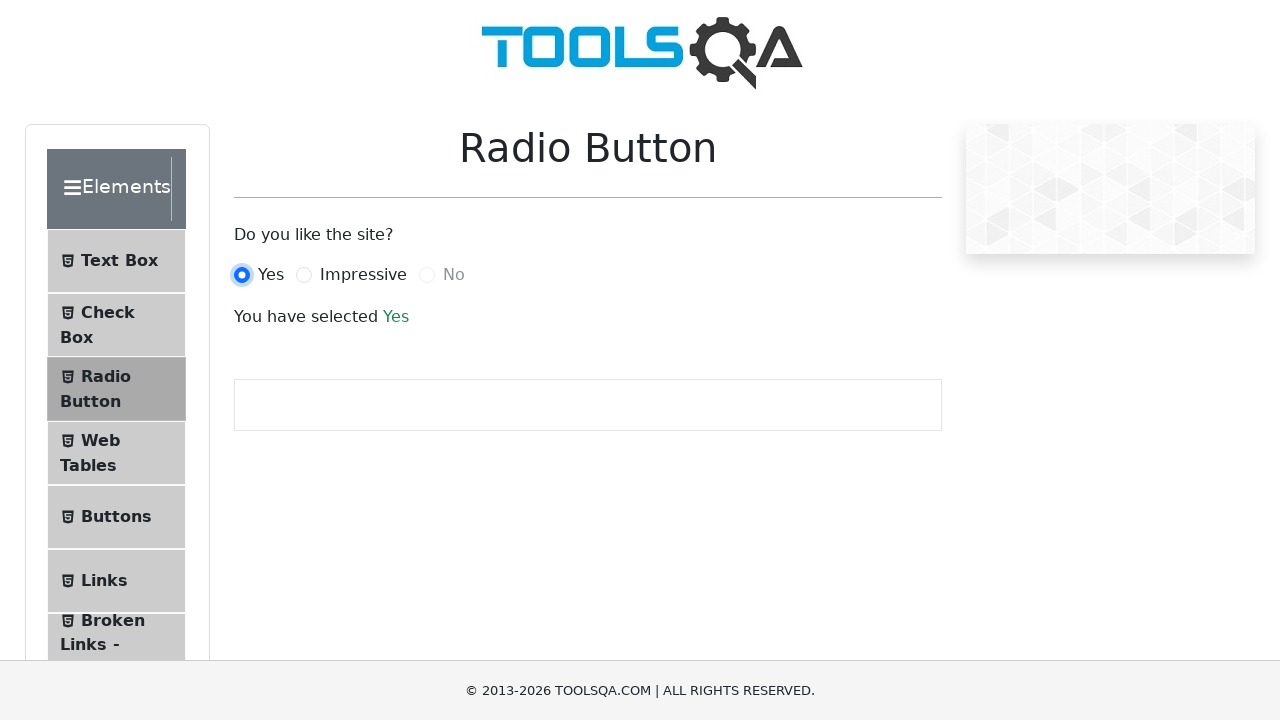

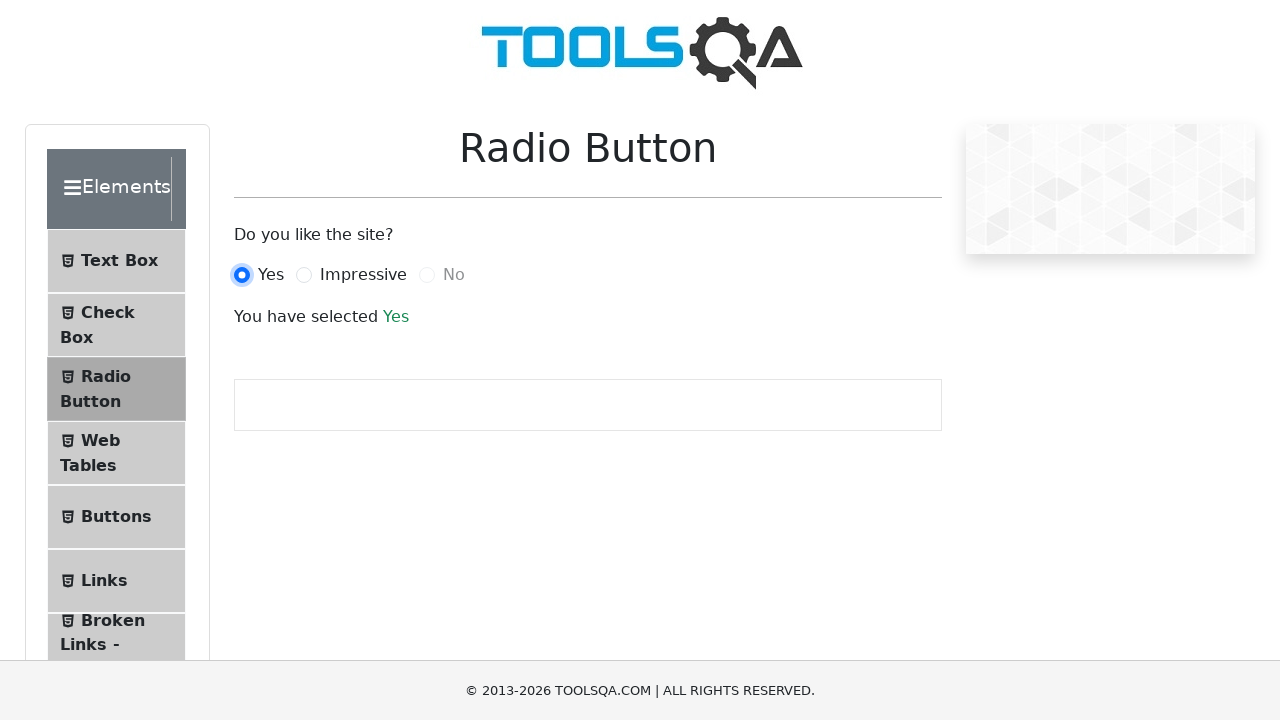